Validates that the find store banner is displayed on the page

Starting URL: https://www.partsource.ca/

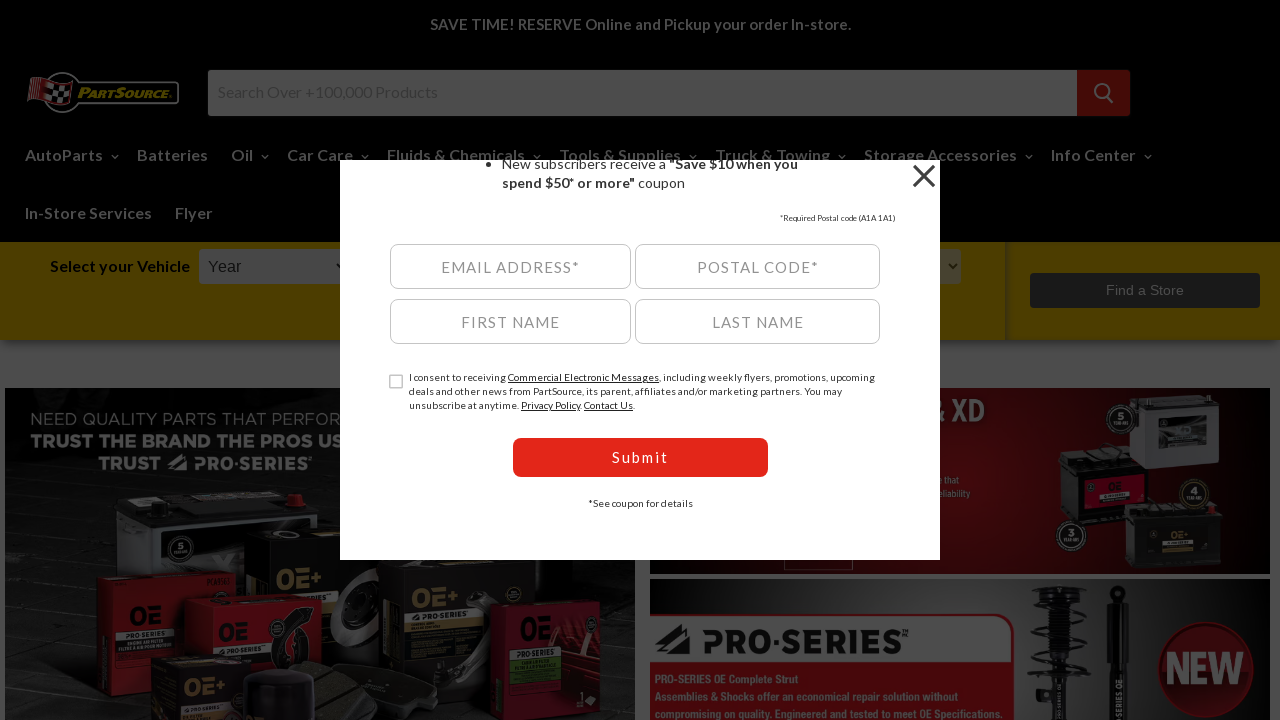

Find store banner loaded and is visible on the page
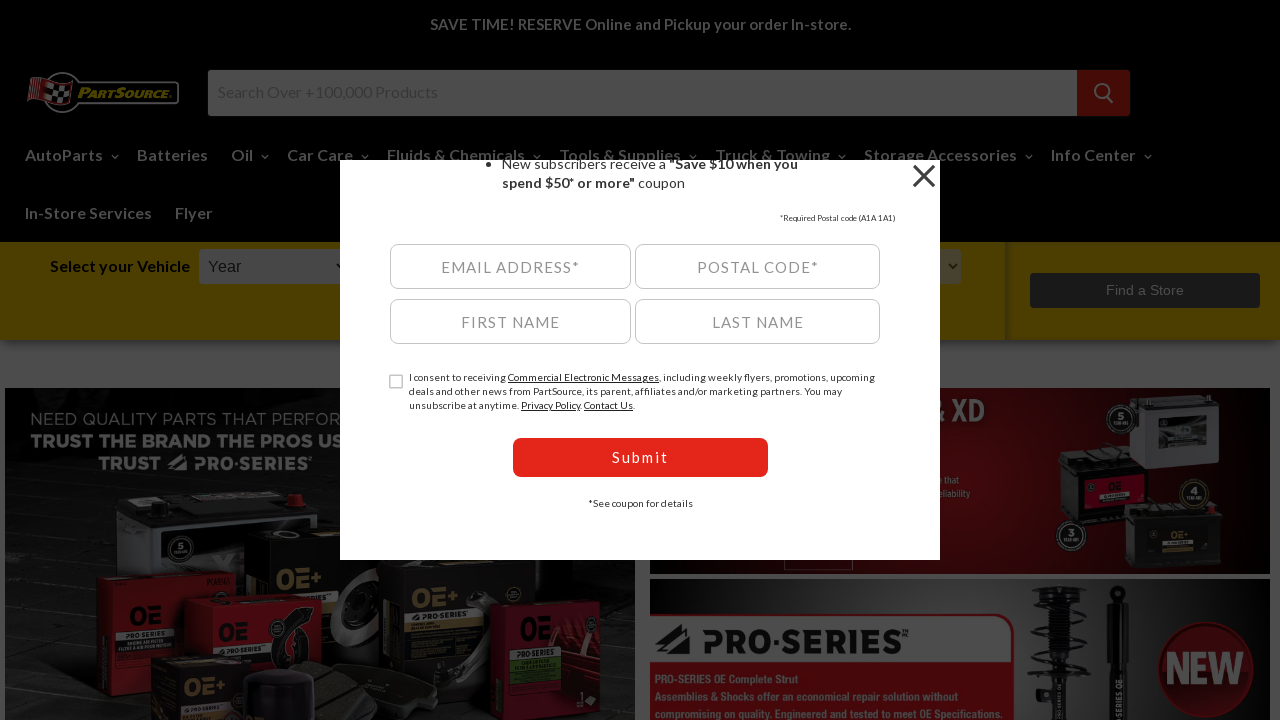

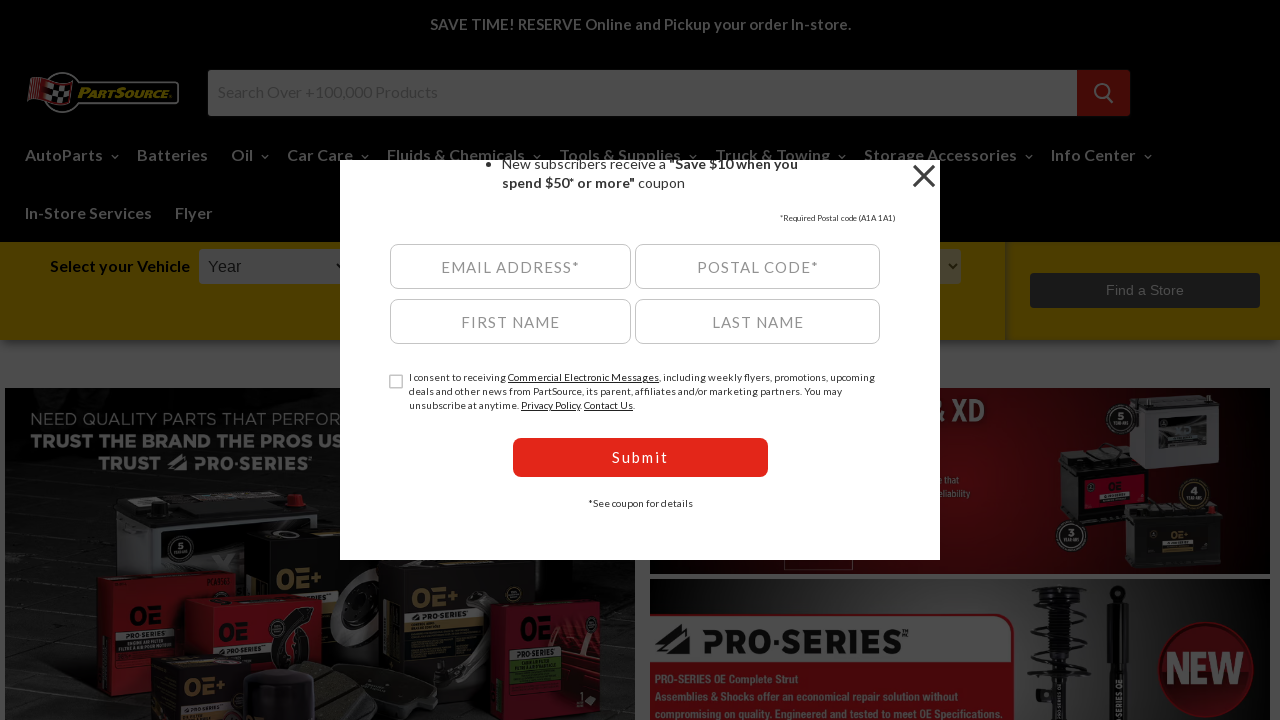